Tests that edits are saved on blur by double-clicking, changing text, and triggering blur event.

Starting URL: https://demo.playwright.dev/todomvc

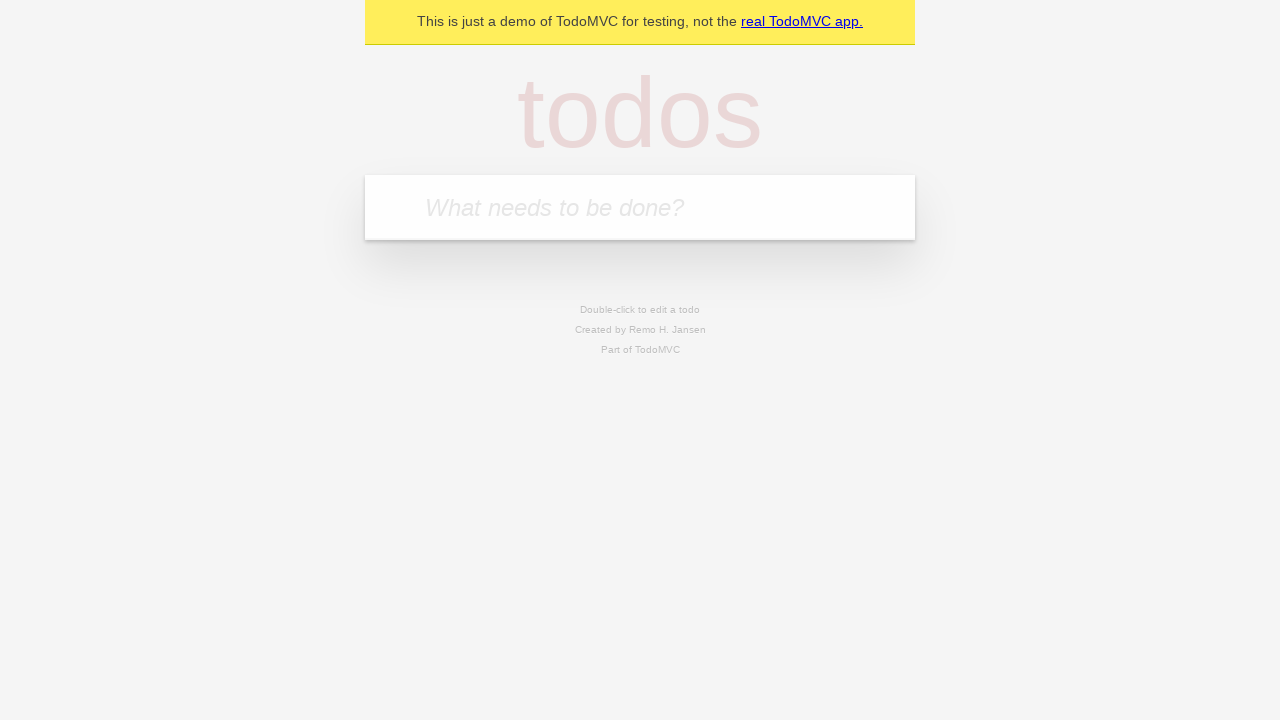

Located the 'What needs to be done?' input field
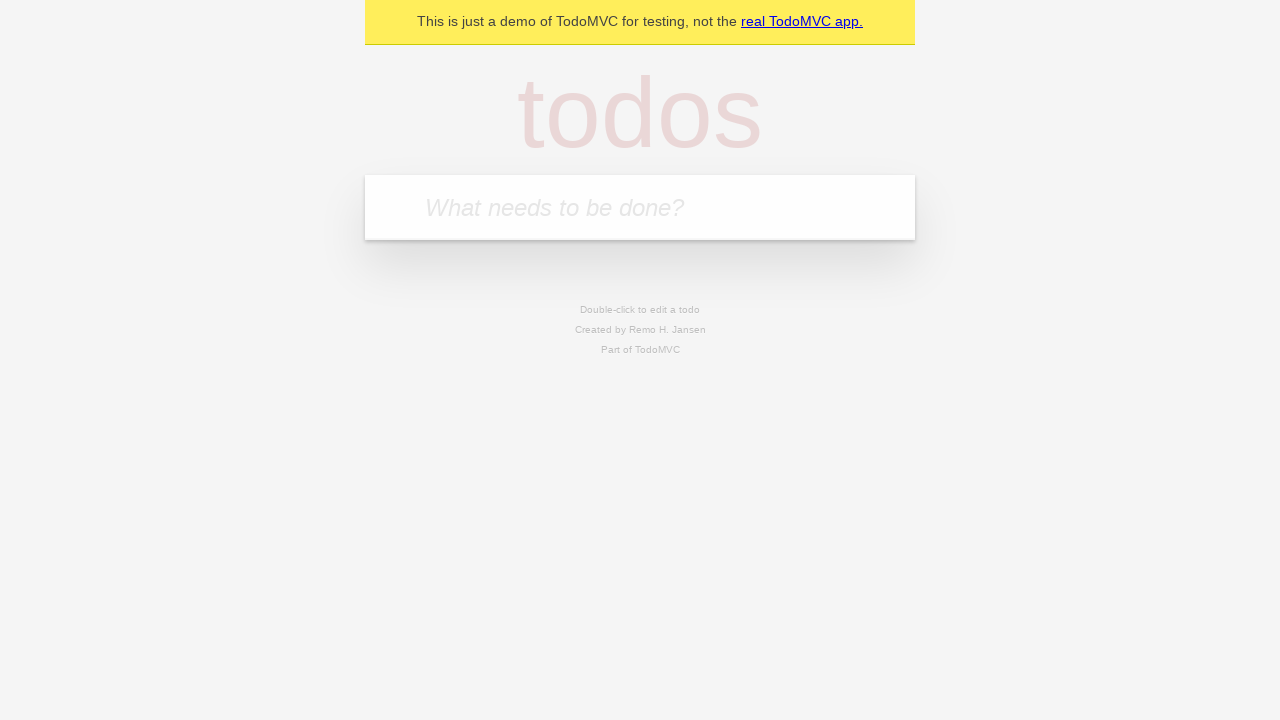

Filled first todo with 'buy some cheese' on internal:attr=[placeholder="What needs to be done?"i]
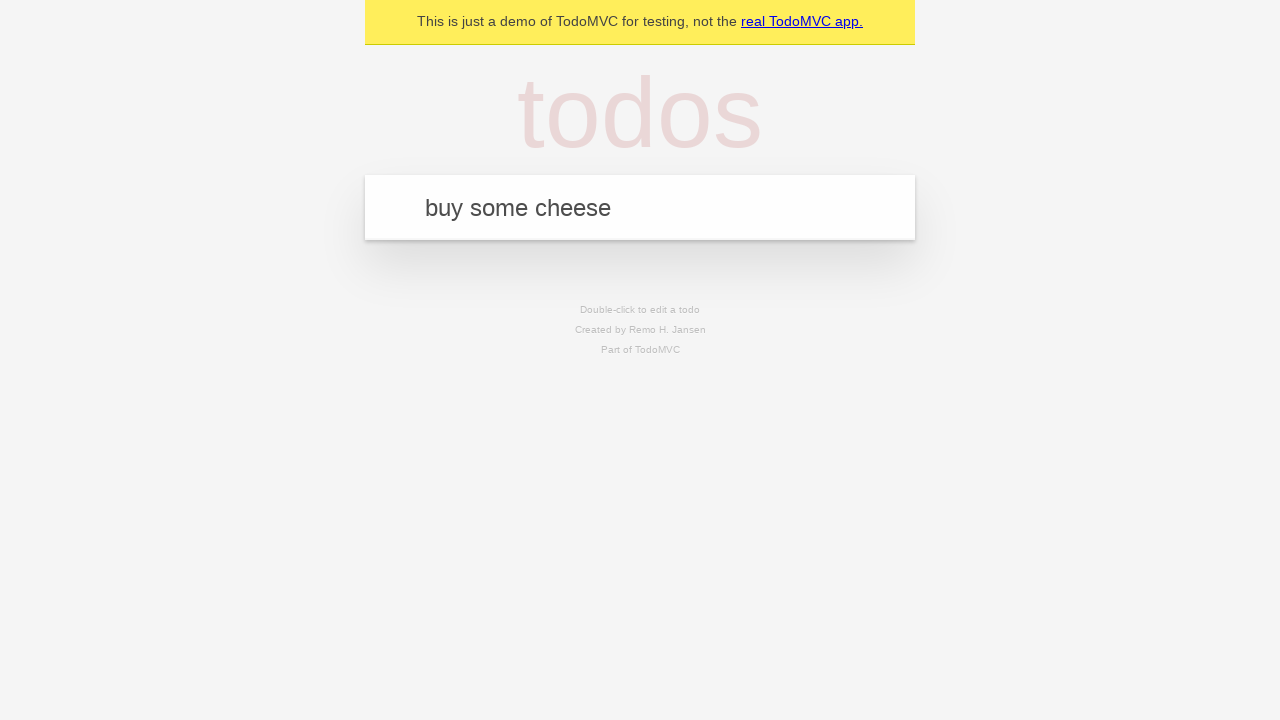

Pressed Enter to create first todo on internal:attr=[placeholder="What needs to be done?"i]
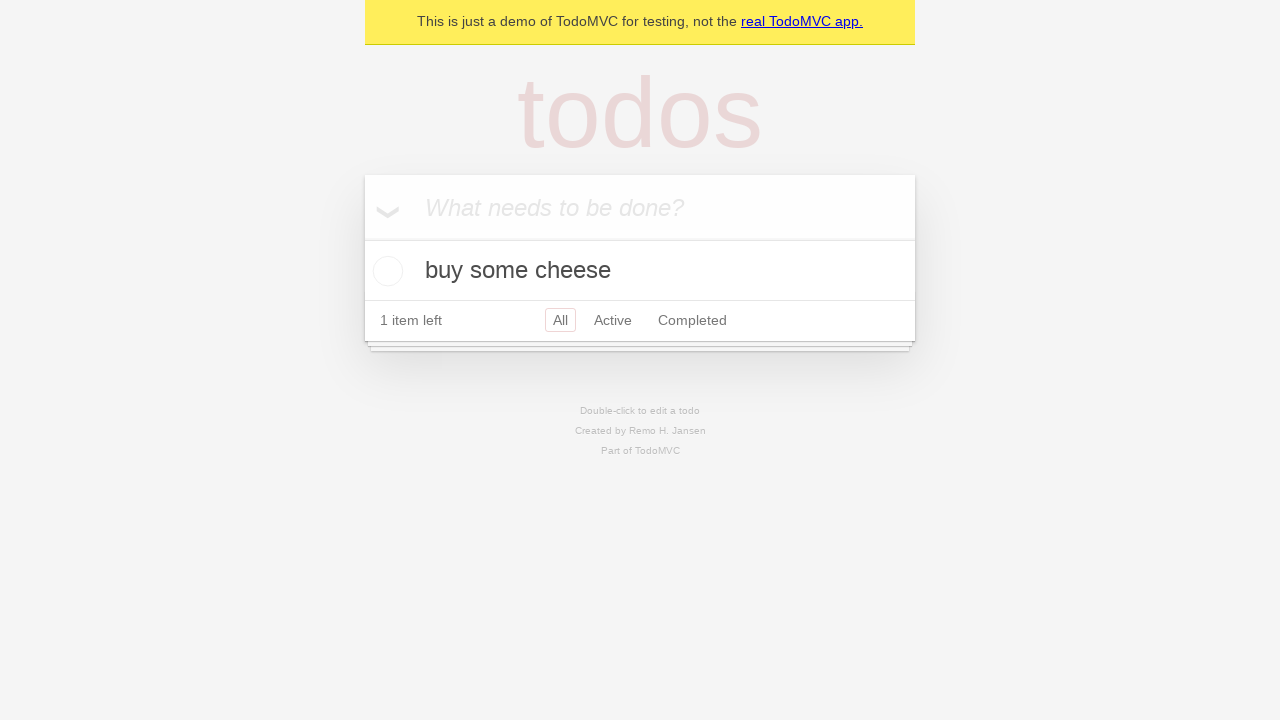

Filled second todo with 'feed the cat' on internal:attr=[placeholder="What needs to be done?"i]
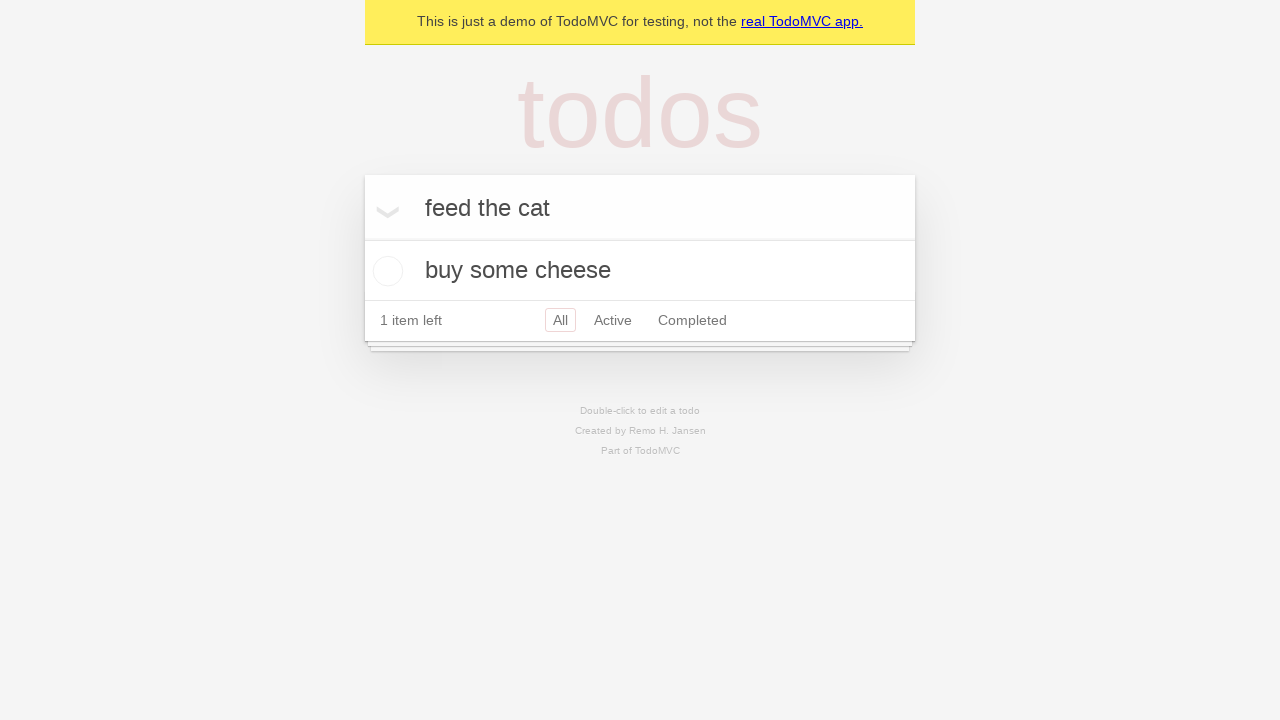

Pressed Enter to create second todo on internal:attr=[placeholder="What needs to be done?"i]
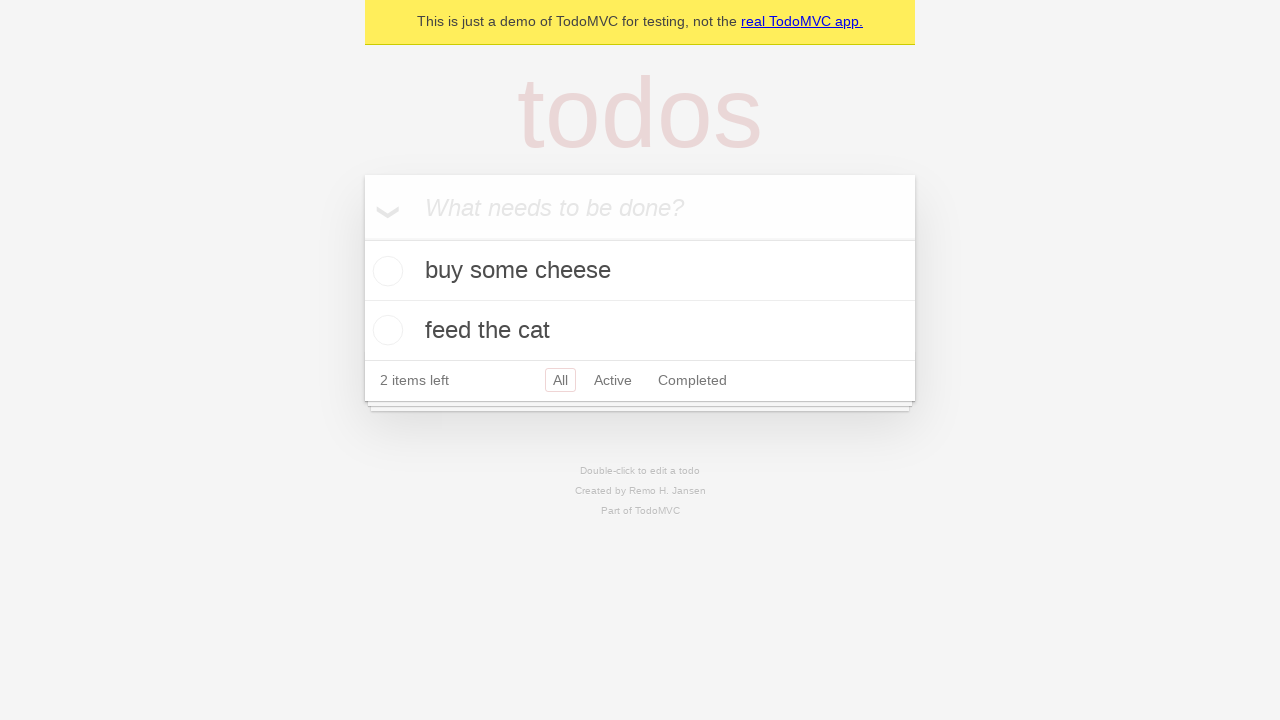

Filled third todo with 'book a doctors appointment' on internal:attr=[placeholder="What needs to be done?"i]
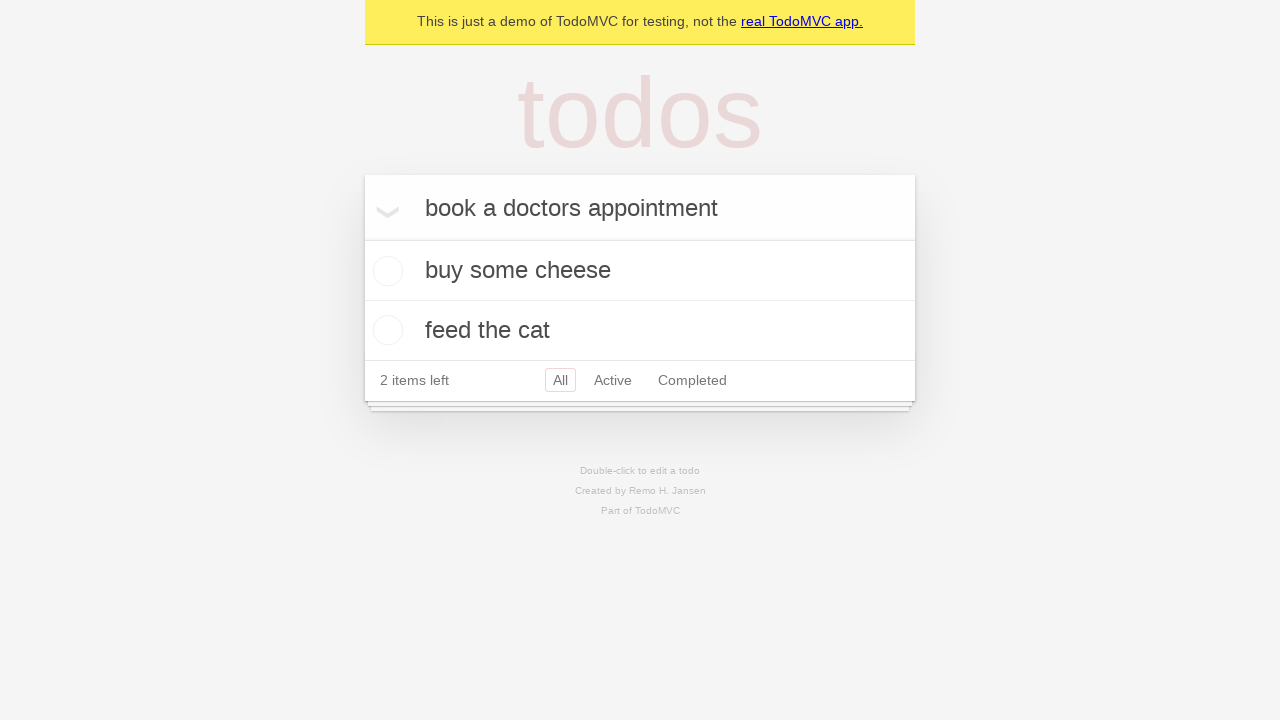

Pressed Enter to create third todo on internal:attr=[placeholder="What needs to be done?"i]
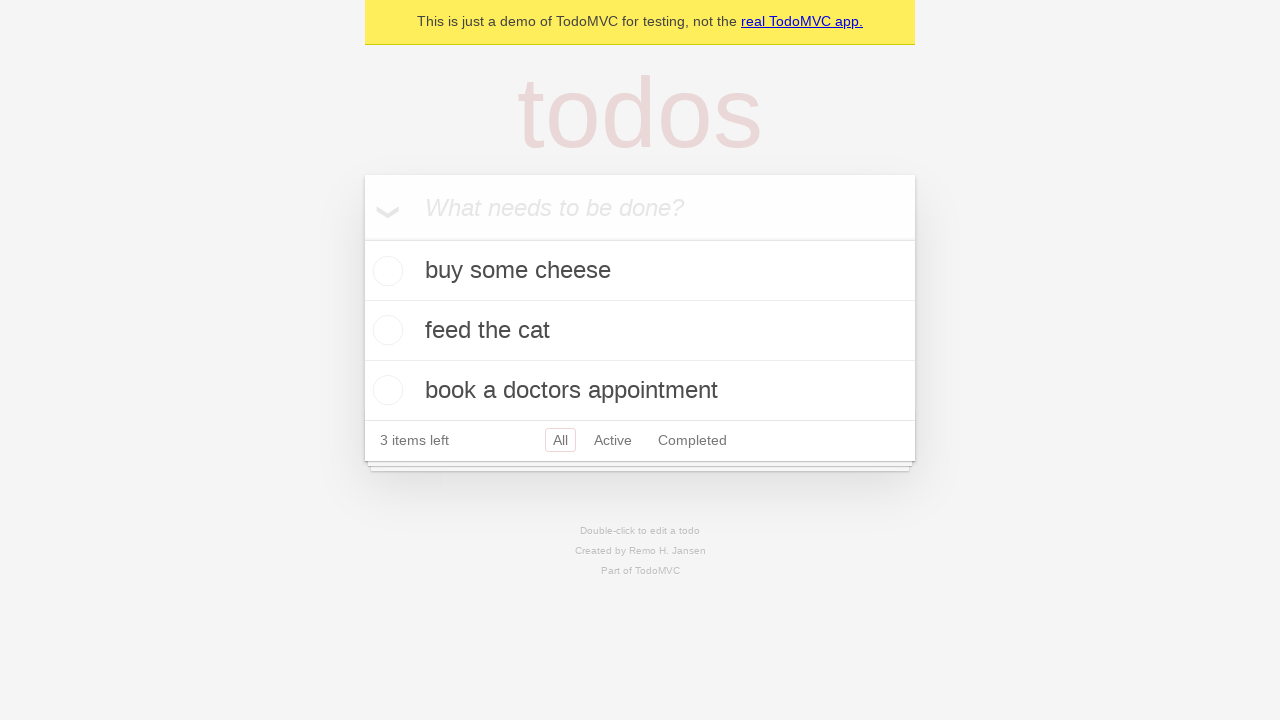

Located all todo items
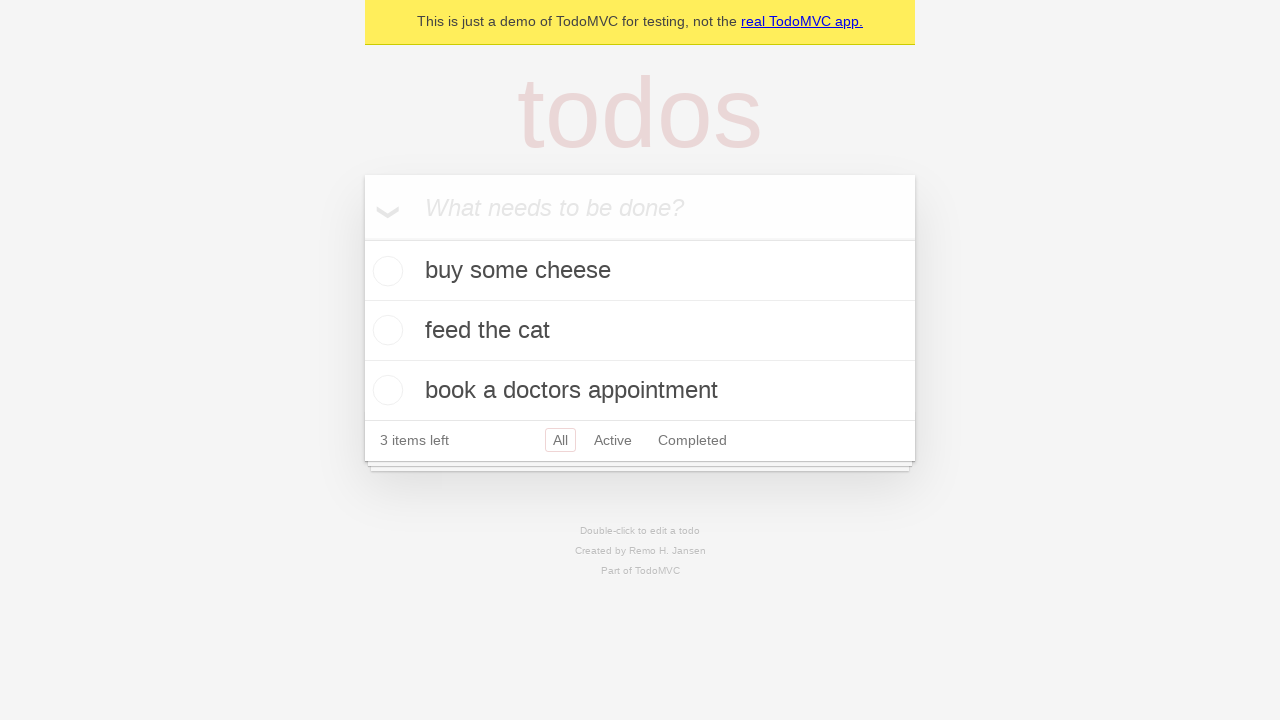

Double-clicked second todo item to enter edit mode at (640, 331) on internal:testid=[data-testid="todo-item"s] >> nth=1
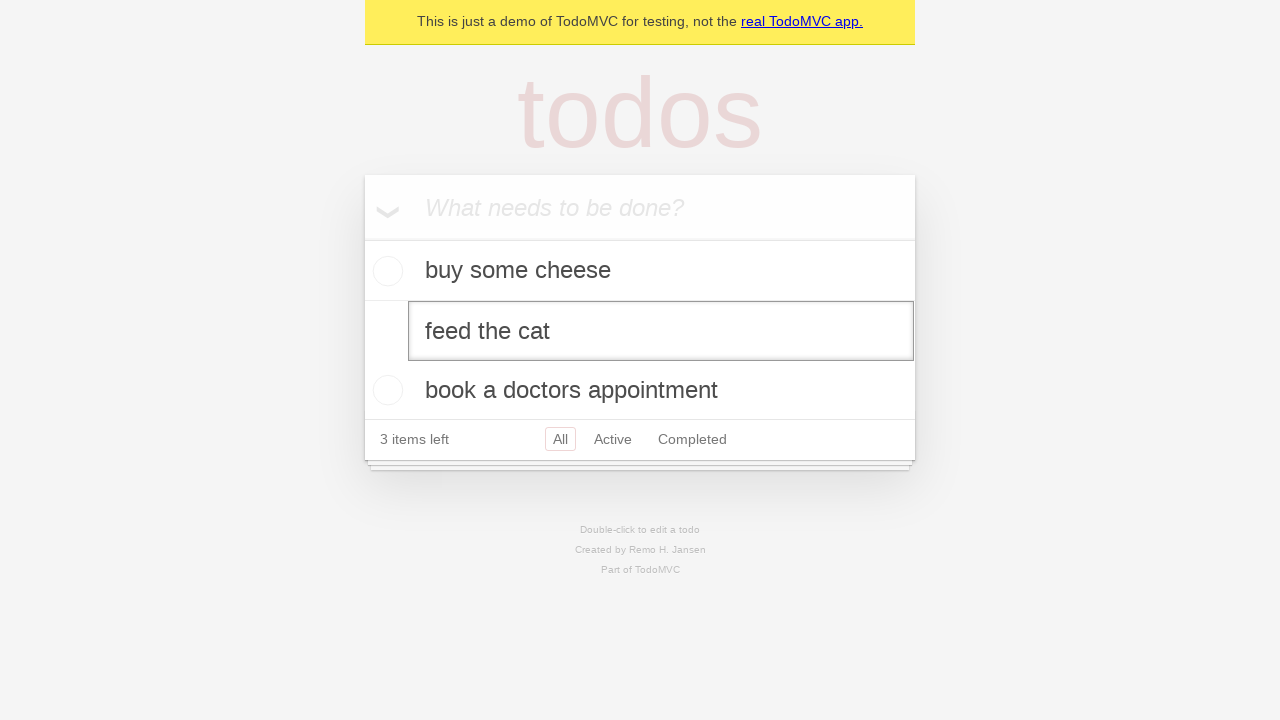

Changed second todo text to 'buy some sausages' on internal:testid=[data-testid="todo-item"s] >> nth=1 >> .edit
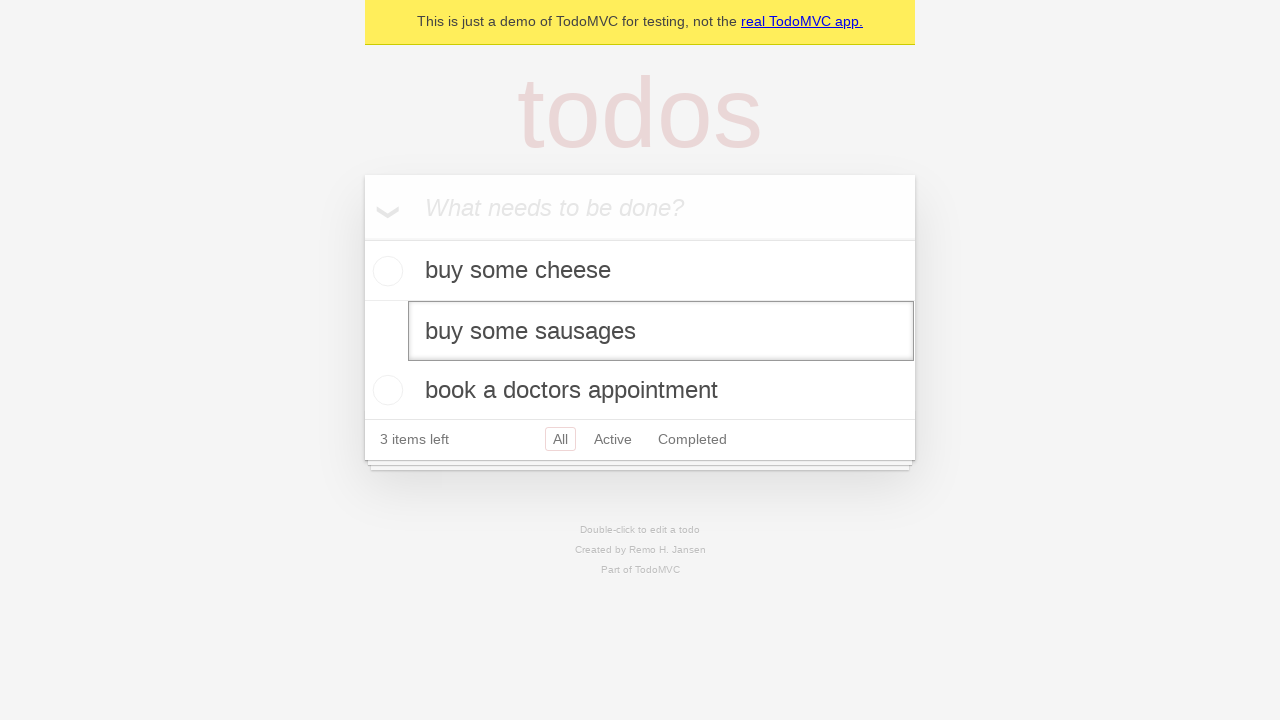

Triggered blur event to save the edited todo
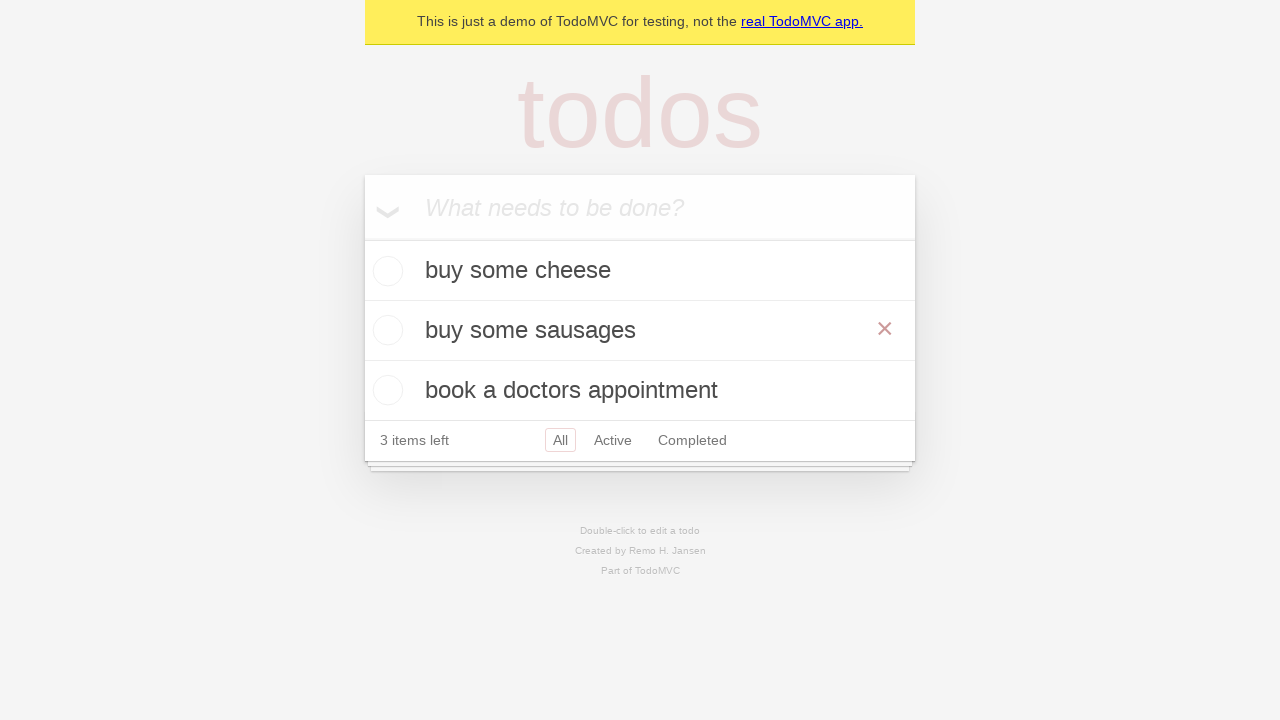

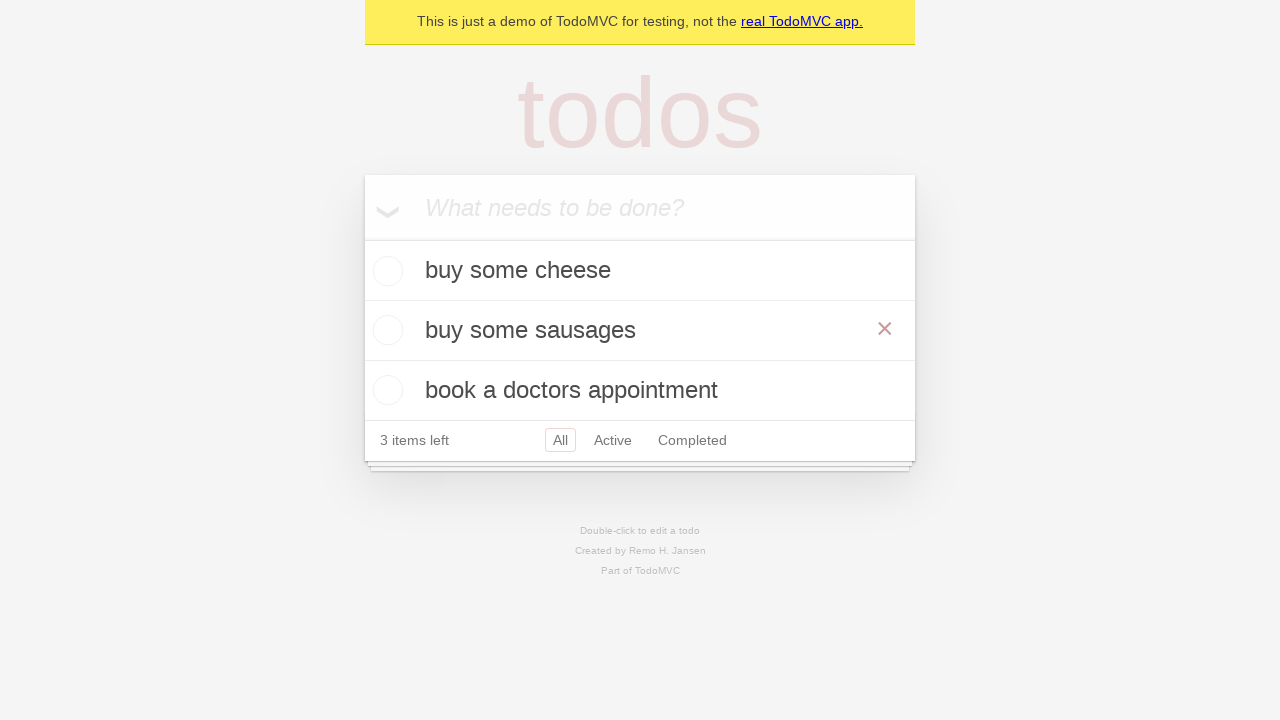